Navigates to the OrangeHRM demo login page and waits for the page to load

Starting URL: https://opensource-demo.orangehrmlive.com/web/index.php/auth/login

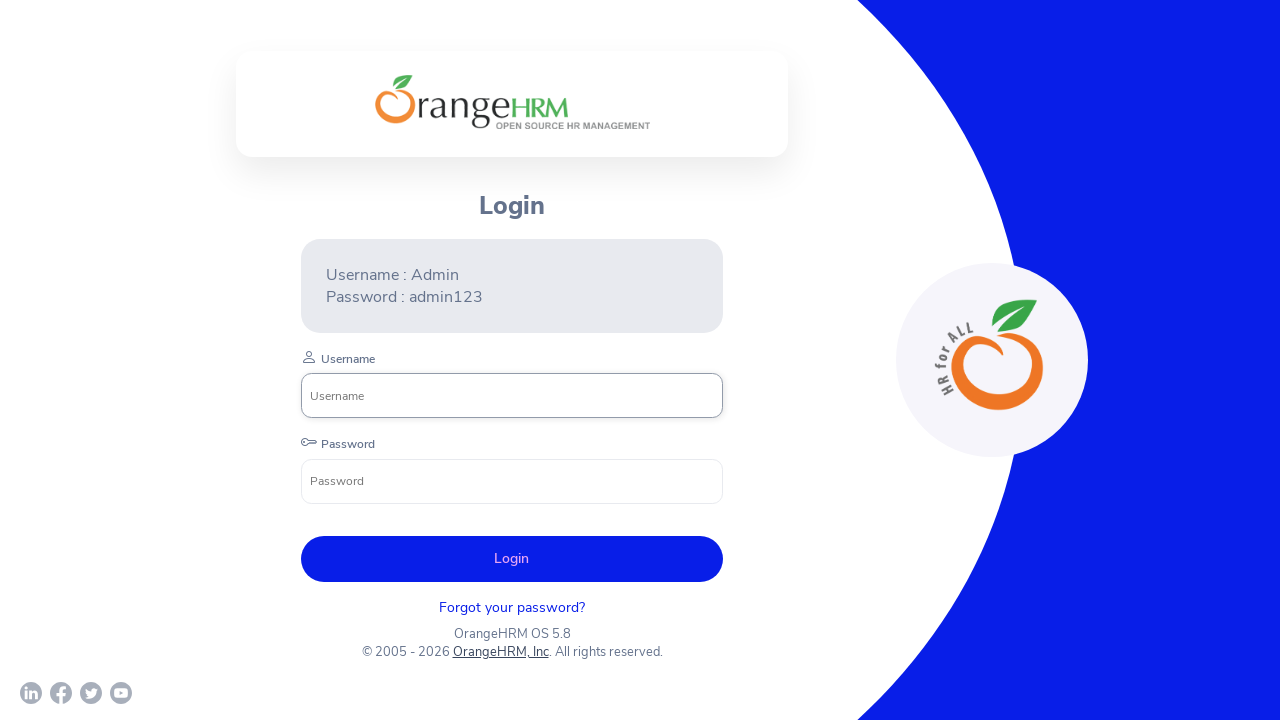

Login page loaded - username input field is visible
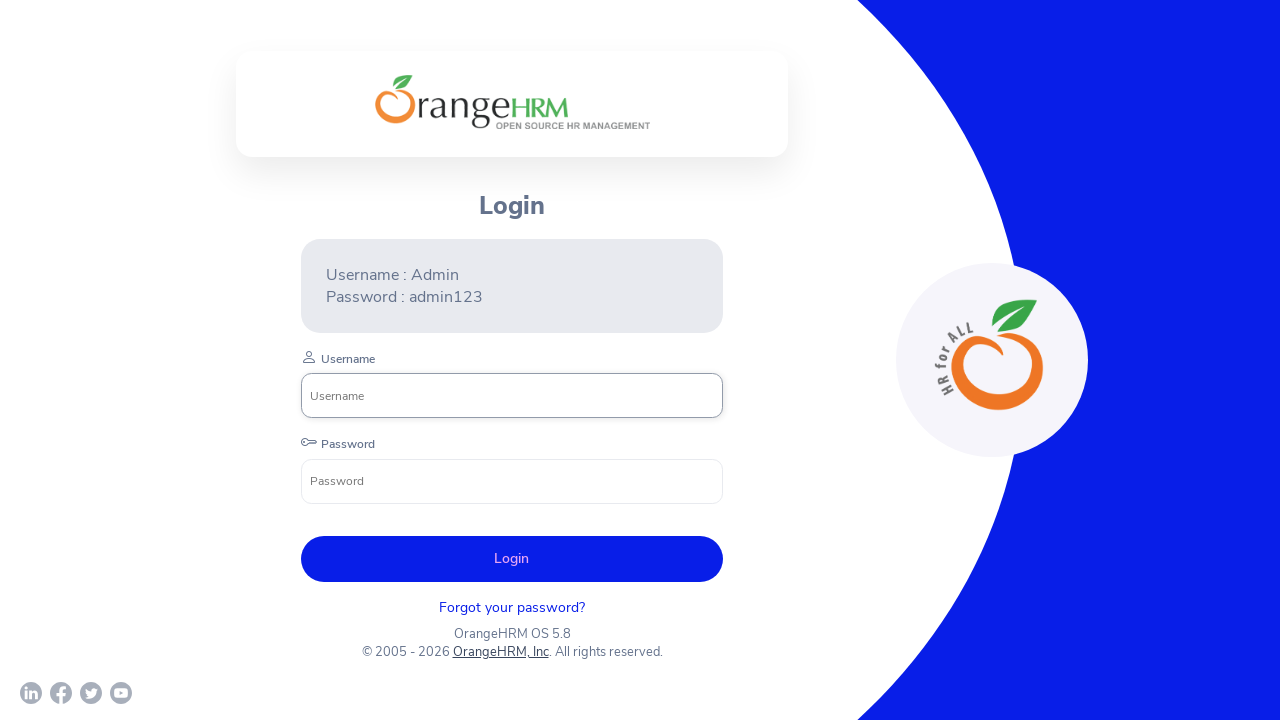

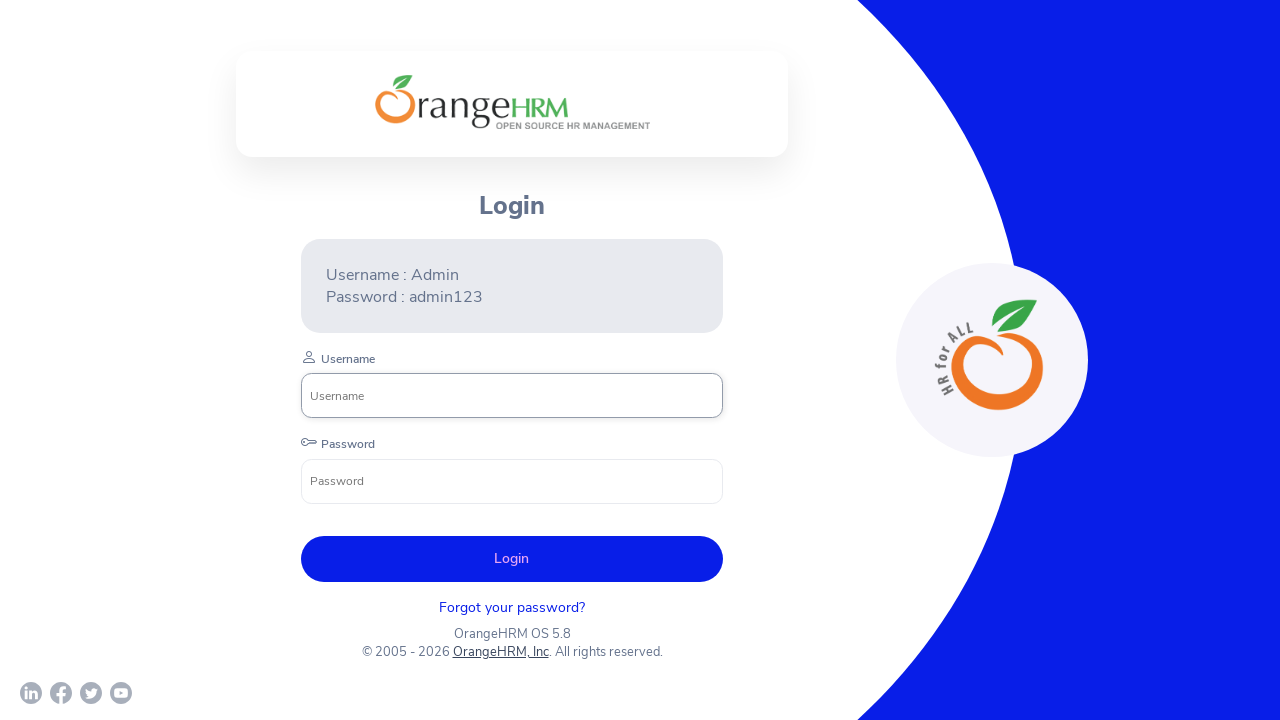